Tests selecting an option from a dropdown menu and verifies the correct option is selected

Starting URL: http://the-internet.herokuapp.com/dropdown

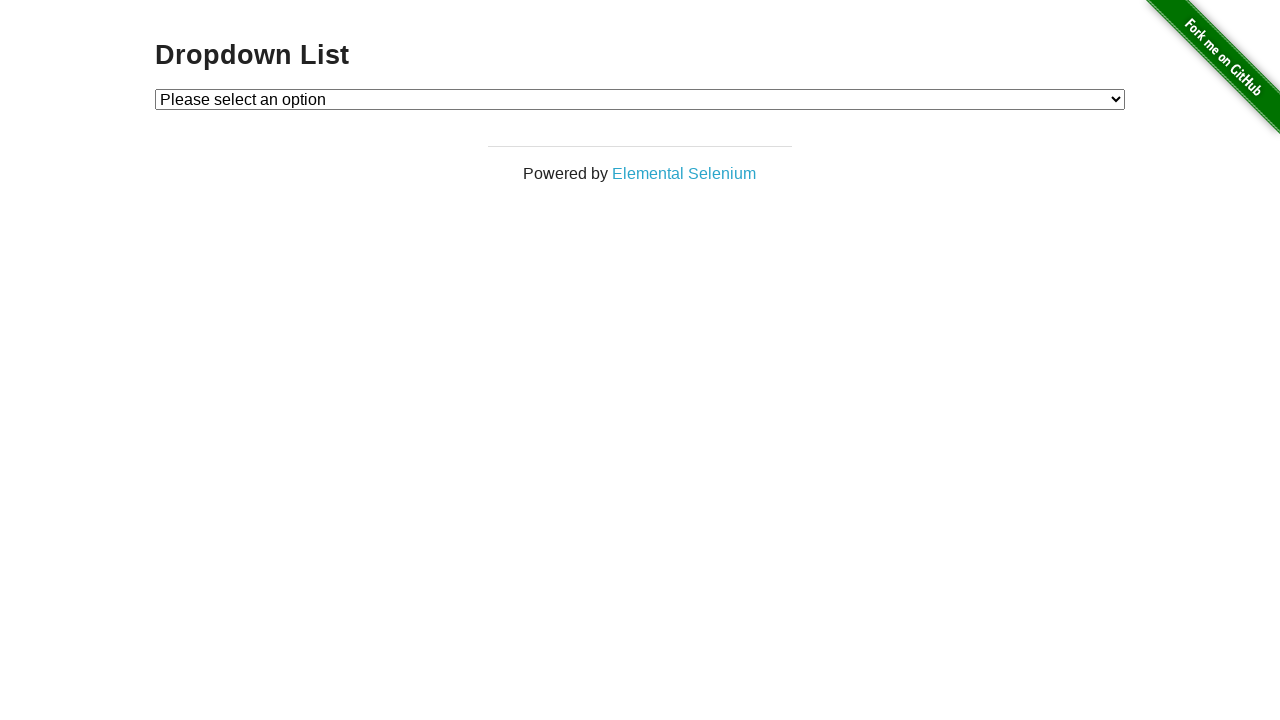

Navigated to dropdown test page
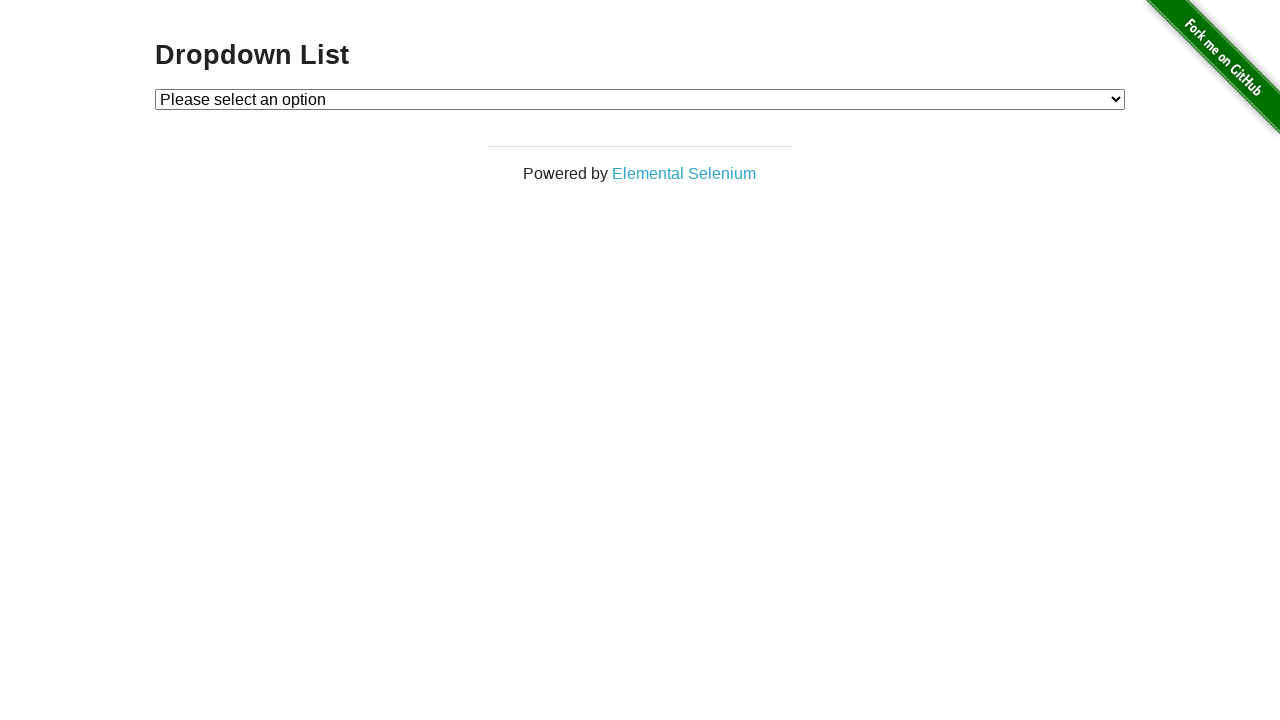

Selected 'Option 1' from dropdown menu on #dropdown
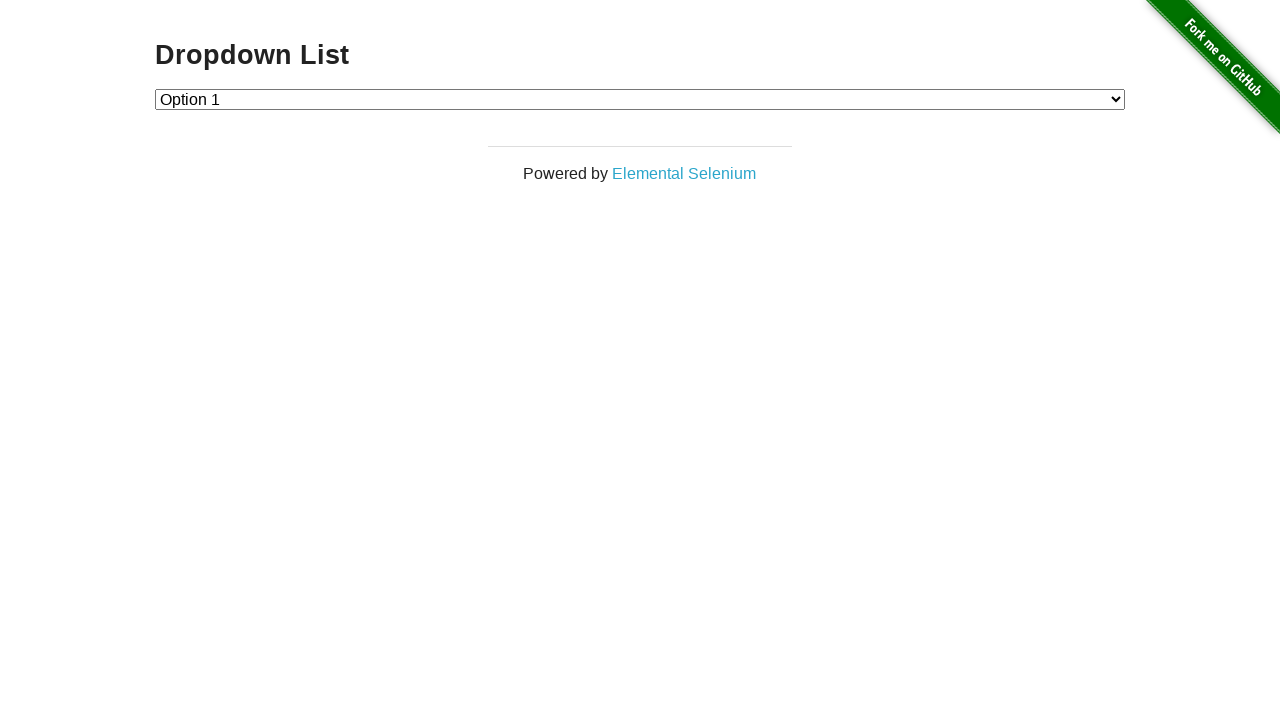

Retrieved selected dropdown value
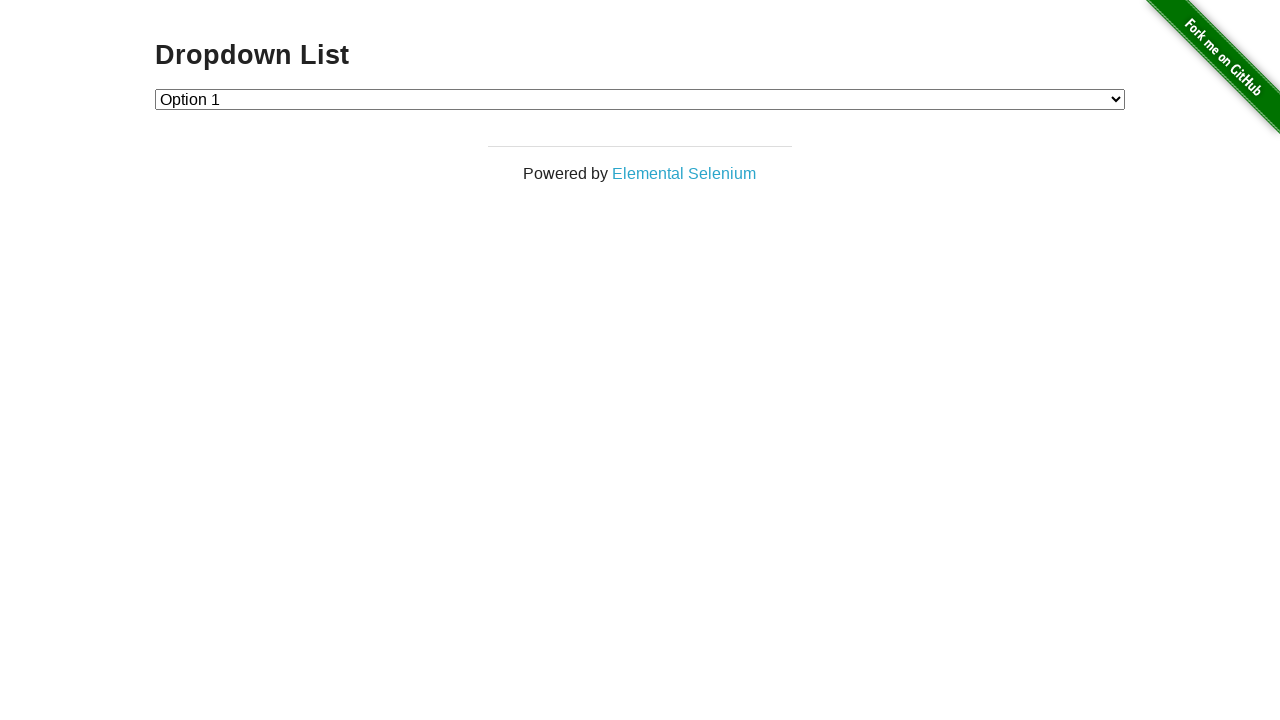

Verified that Option 1 is correctly selected
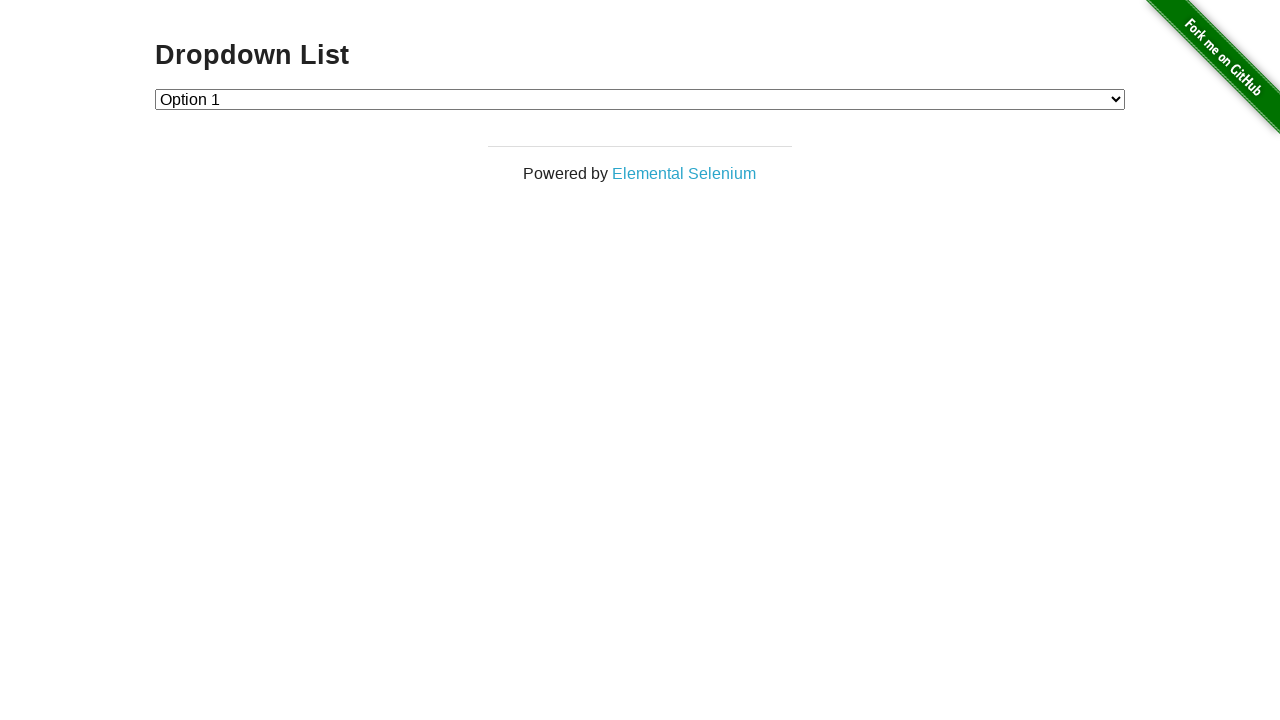

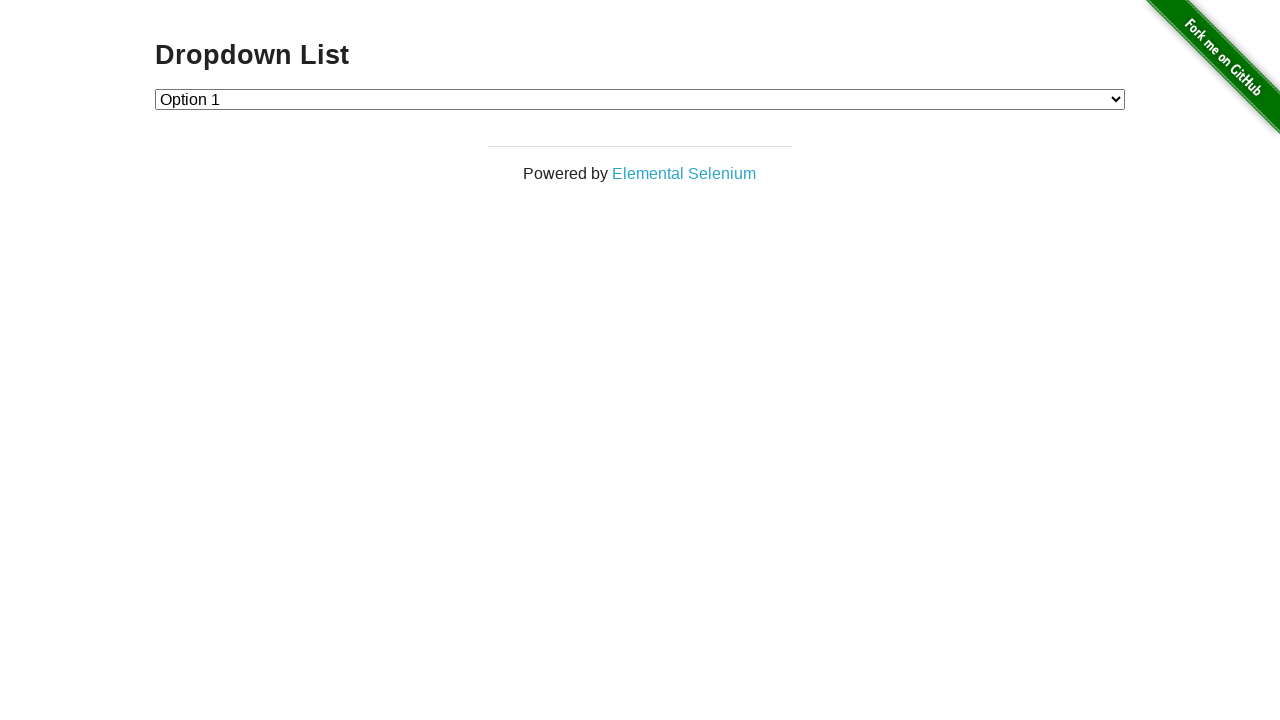